Navigates to the Discounting Cash Flows financial website and waits for the page to load.

Starting URL: https://discountingcashflows.com/

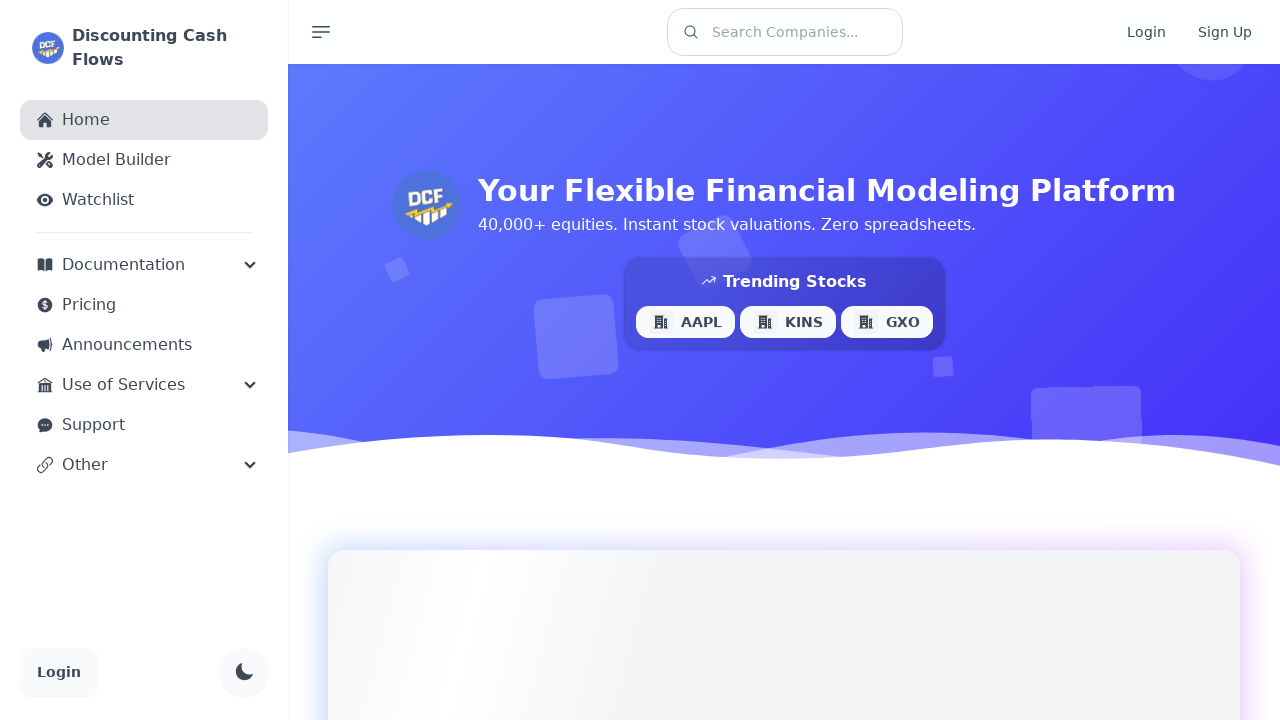

Waited for page to fully load (networkidle)
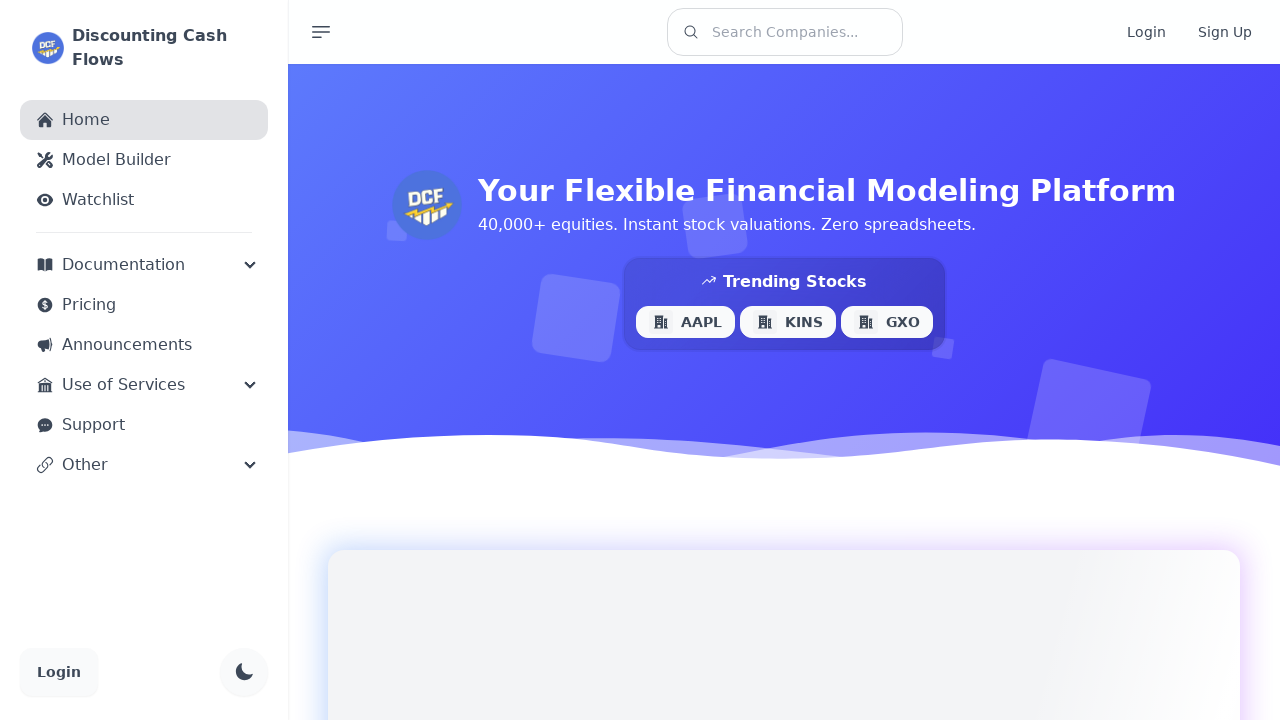

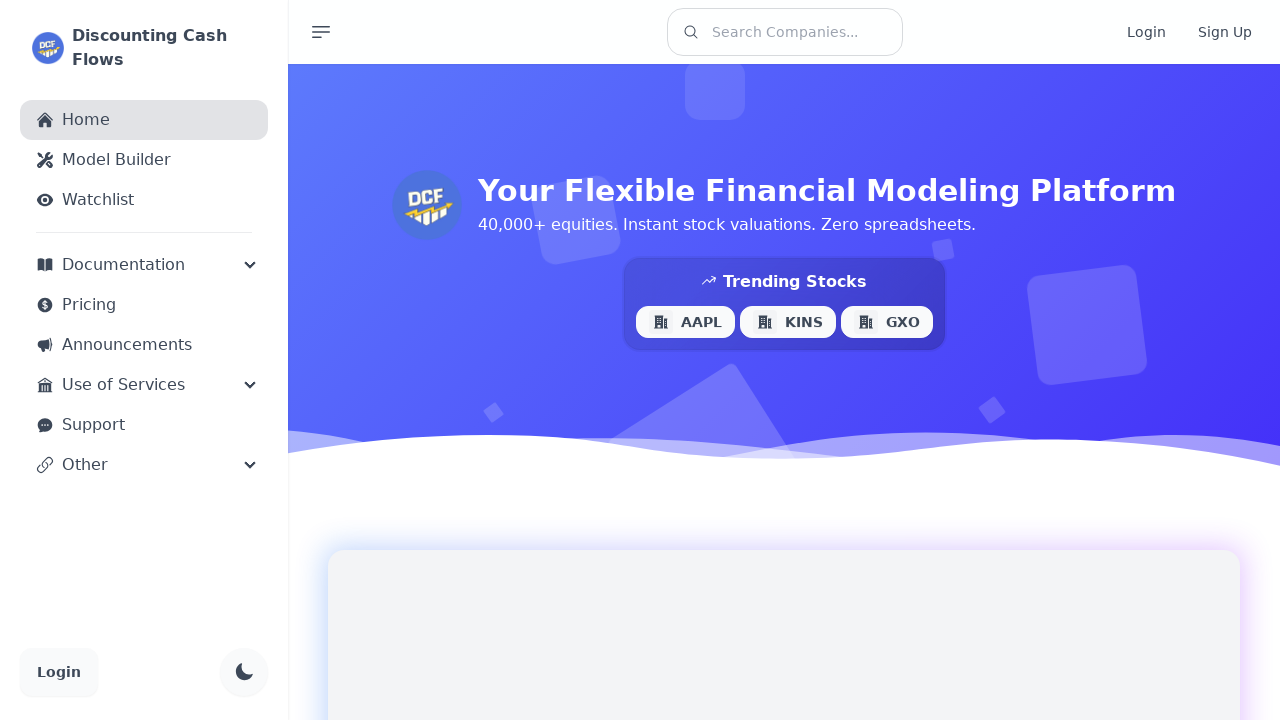